Tests form element attributes by verifying radio button selections and button disabled state before and after a timeout

Starting URL: http://suninjuly.github.io/math.html

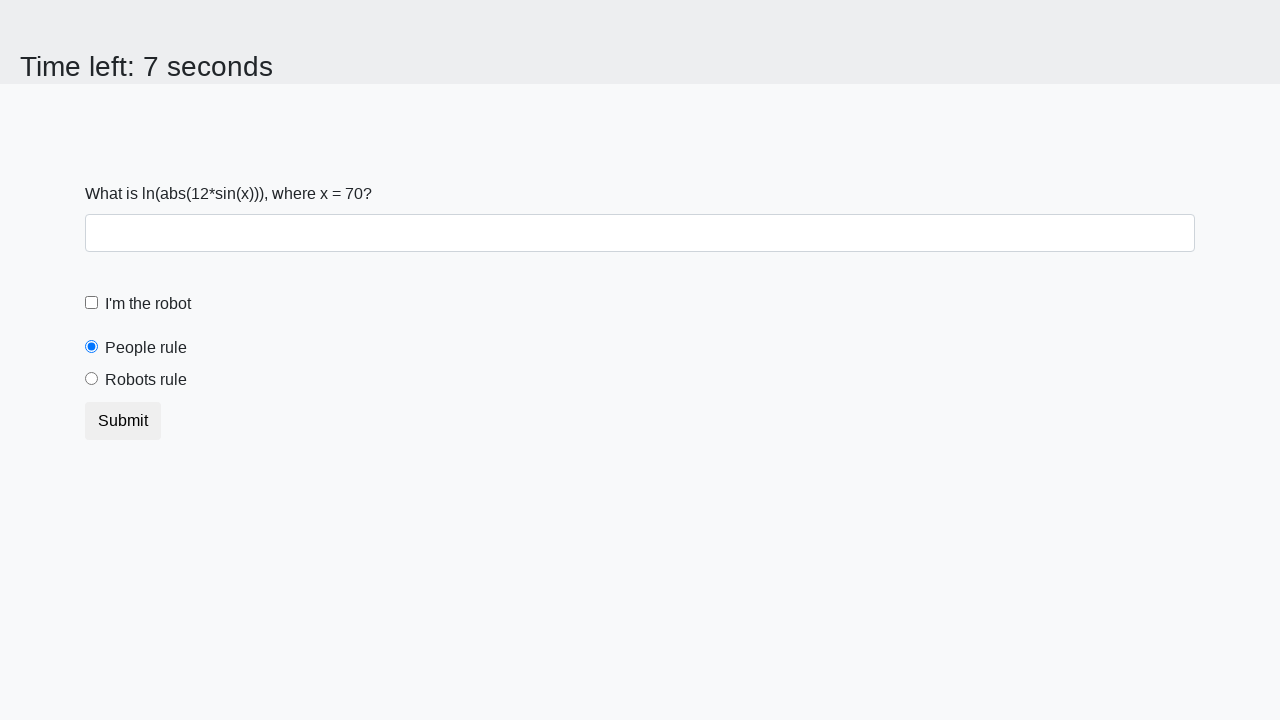

Verified that people radio button is selected by default
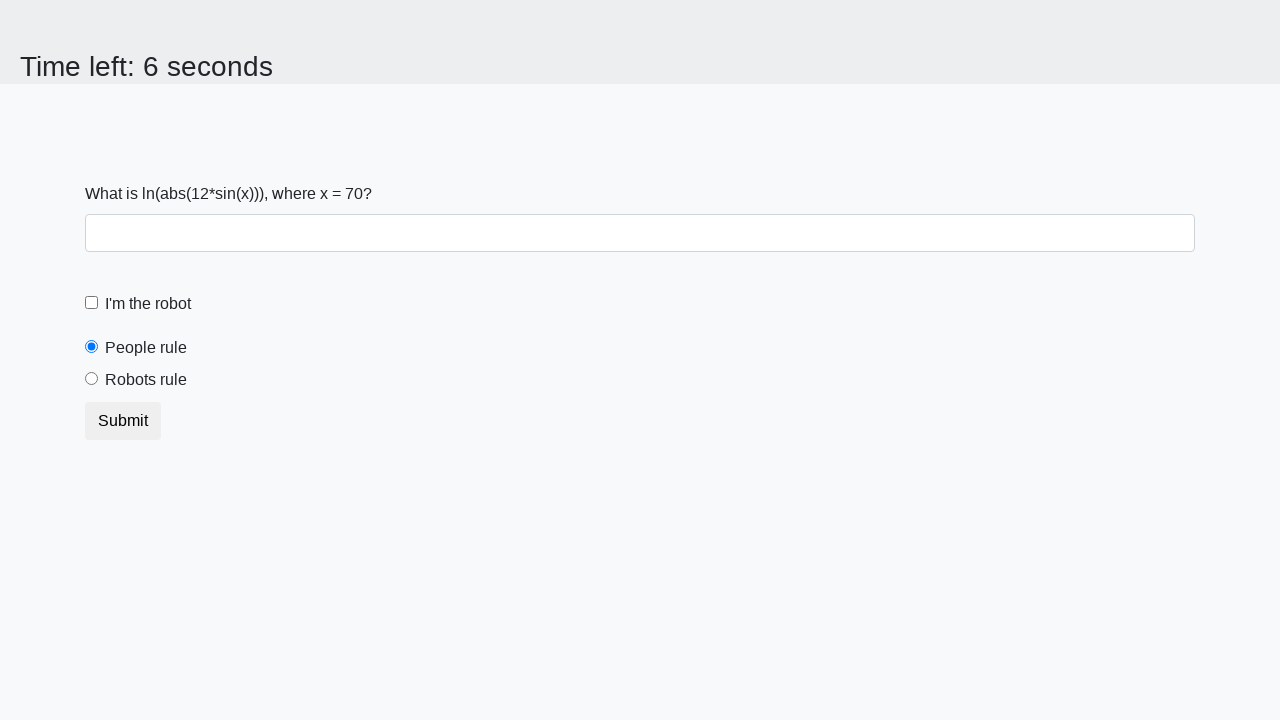

Verified that robots radio button is not selected
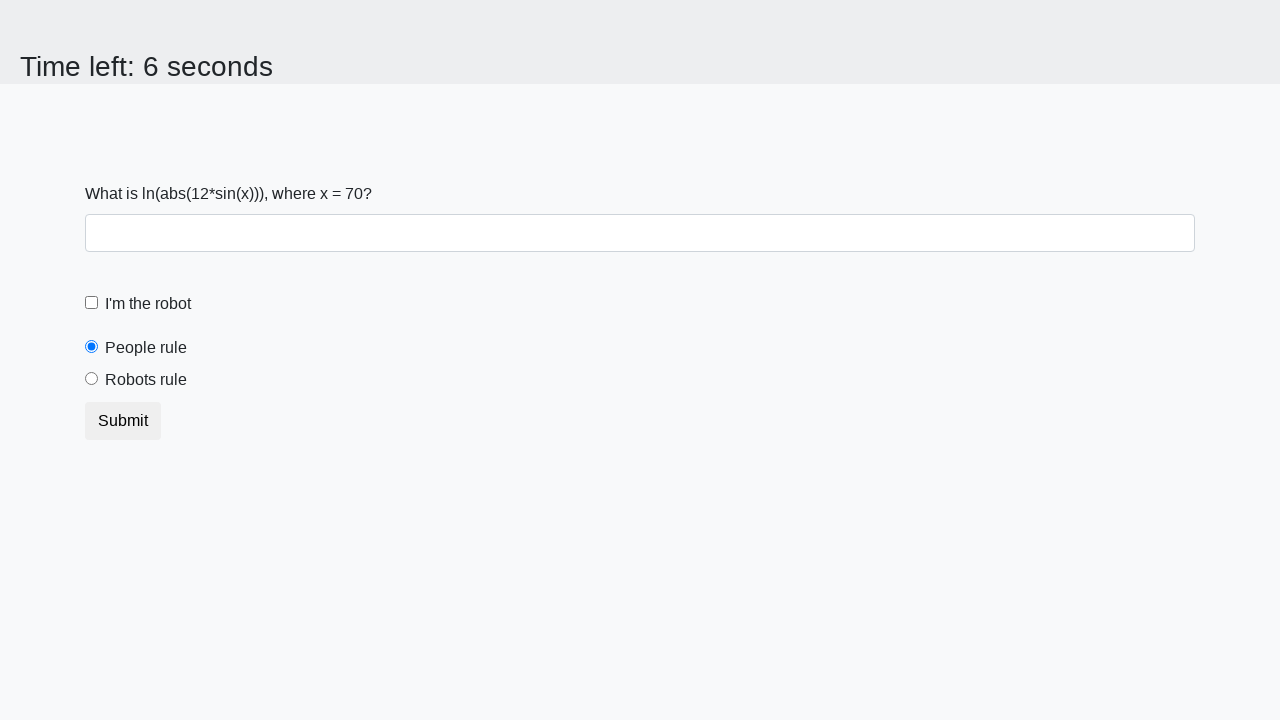

Verified that submit button is enabled initially
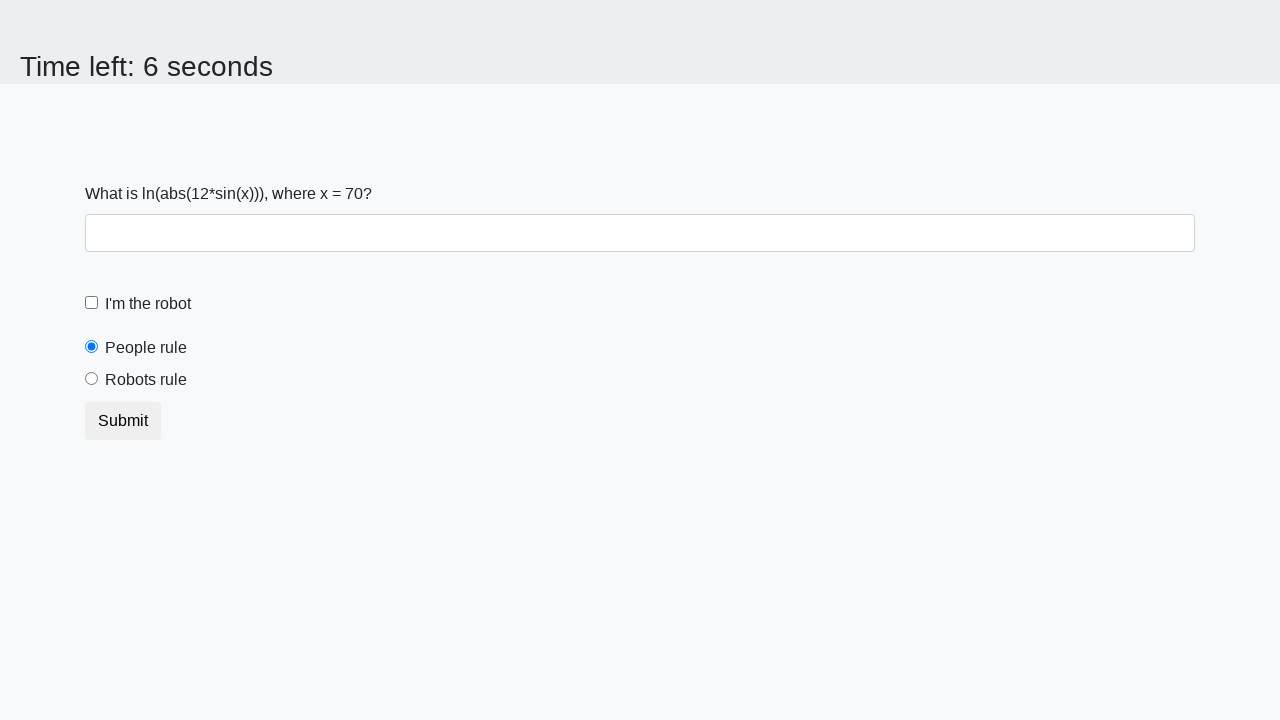

Waited 10 seconds for timeout
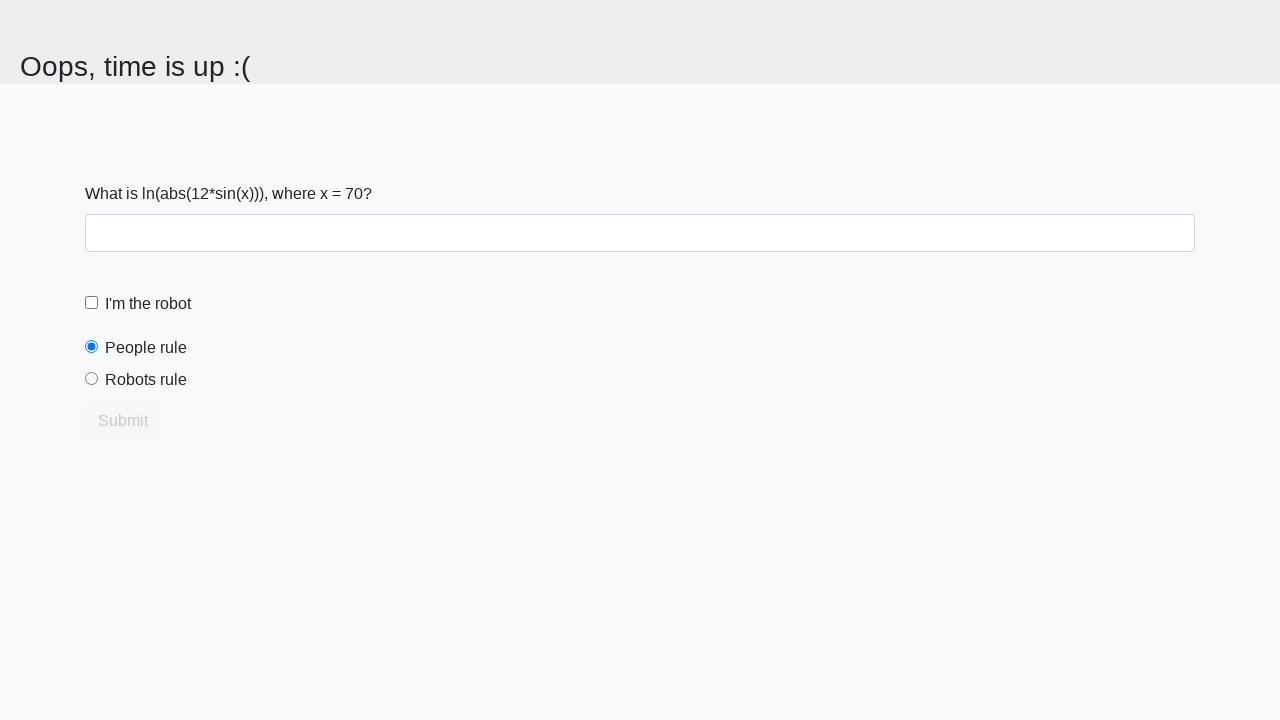

Verified that submit button is disabled after timeout
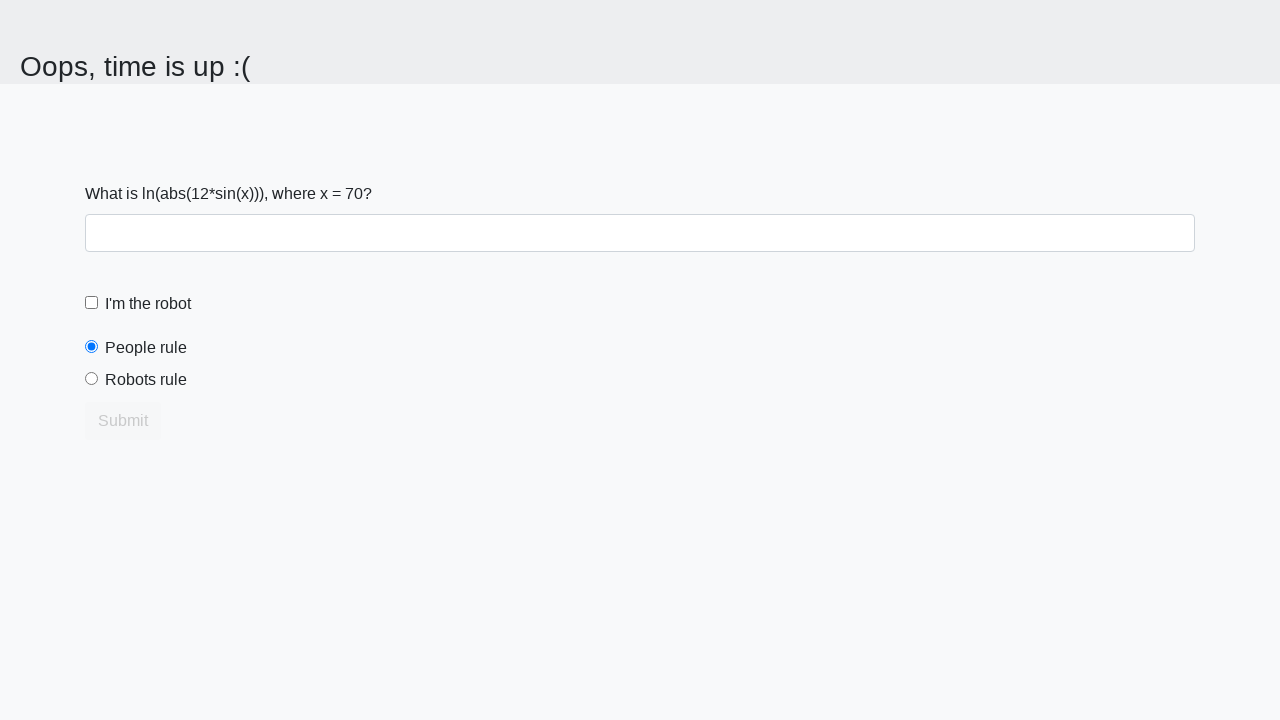

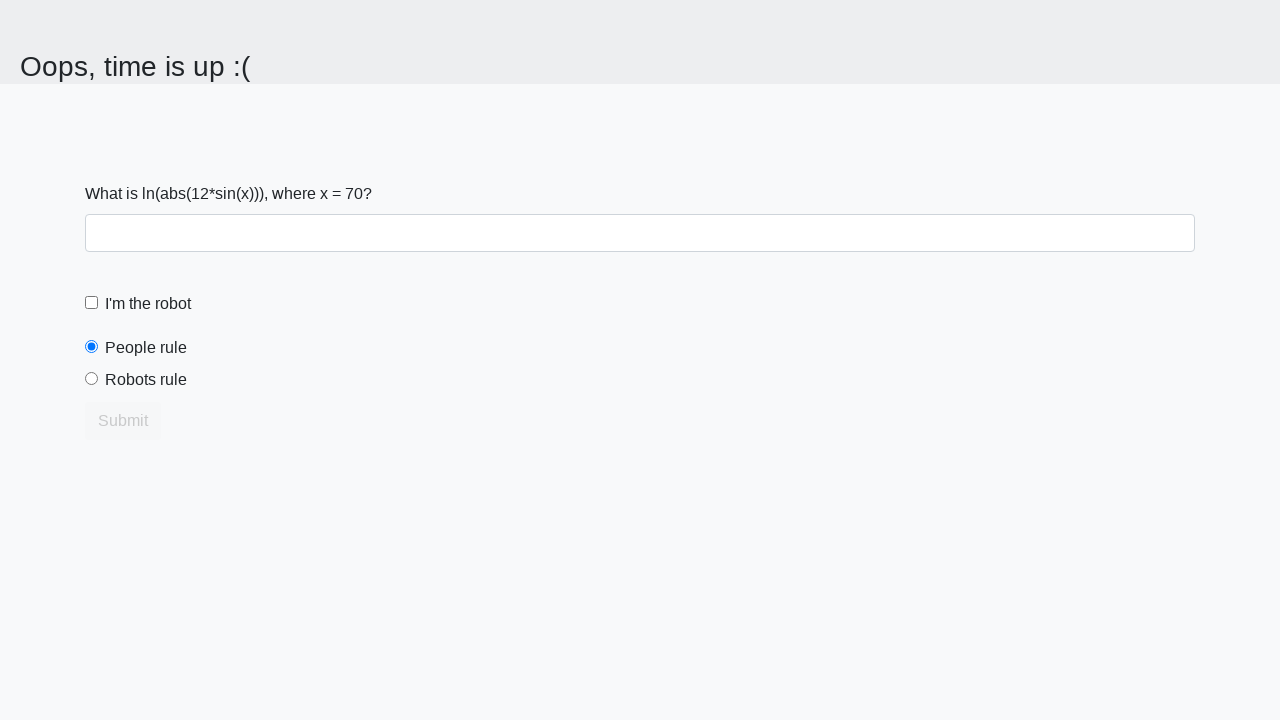